Opens the Harley-Davidson website homepage and verifies the page loads successfully

Starting URL: https://www.harley-davidson.com/

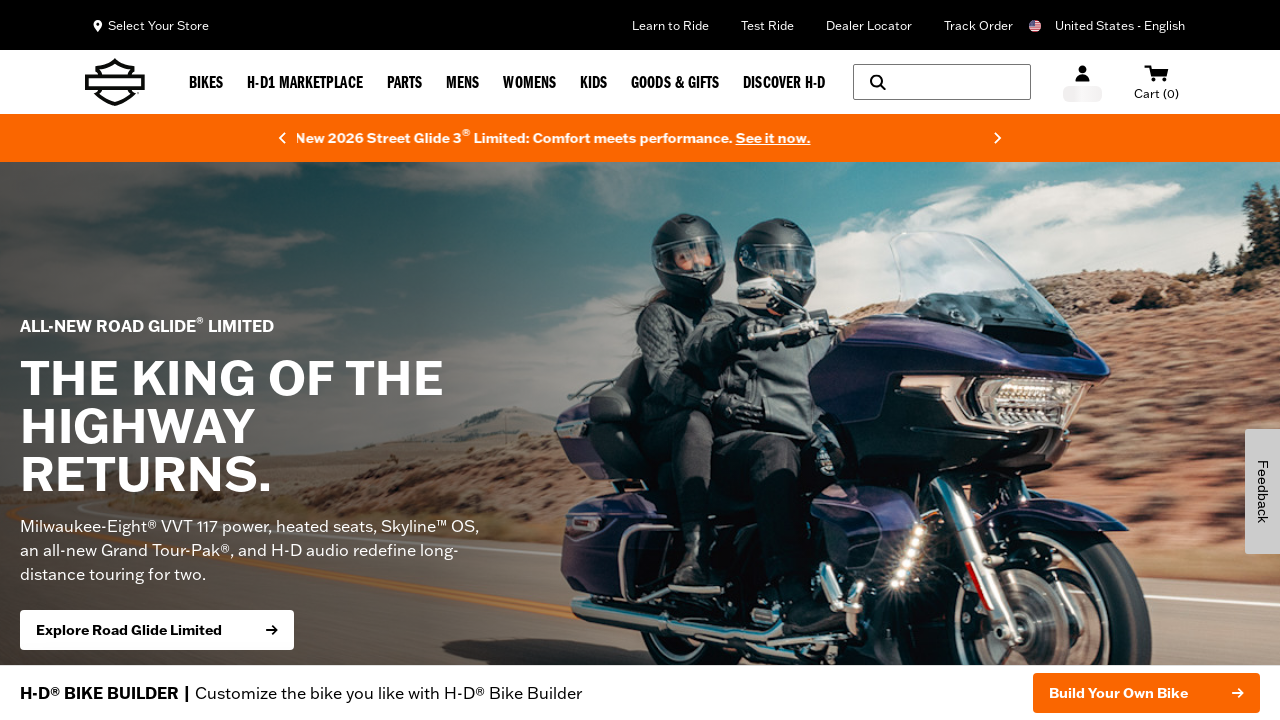

Waited for page DOM to be fully loaded
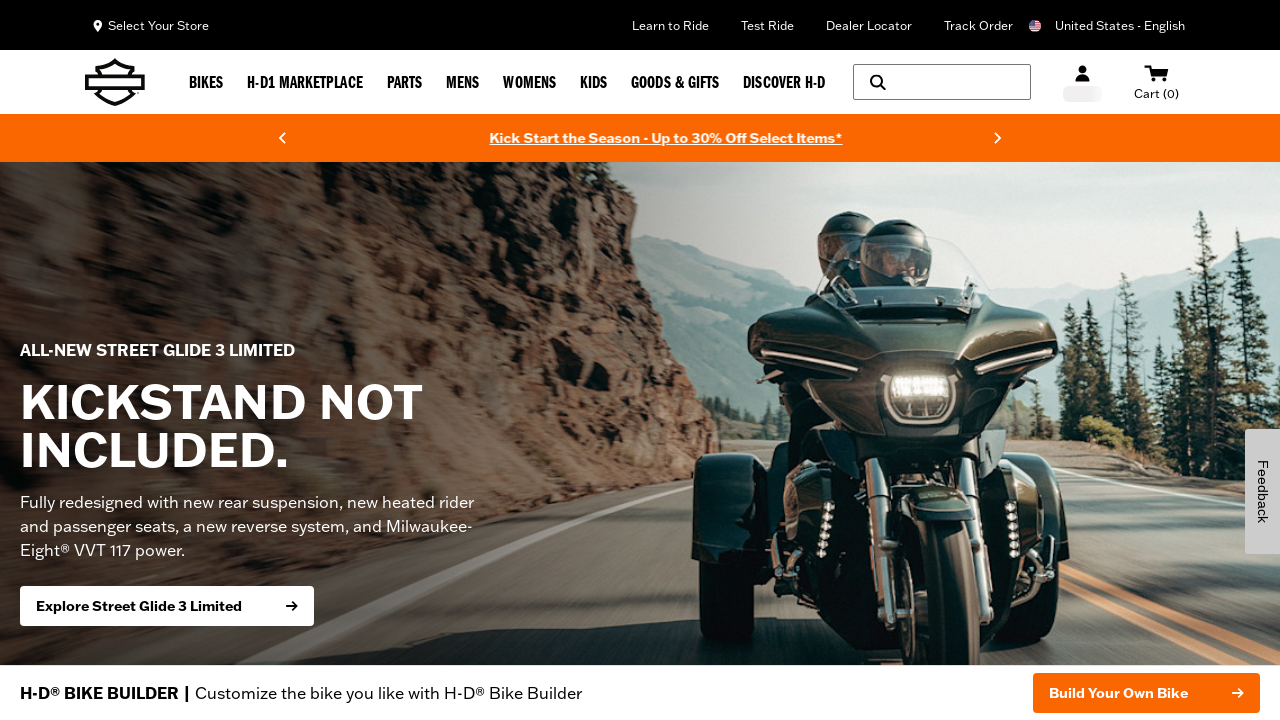

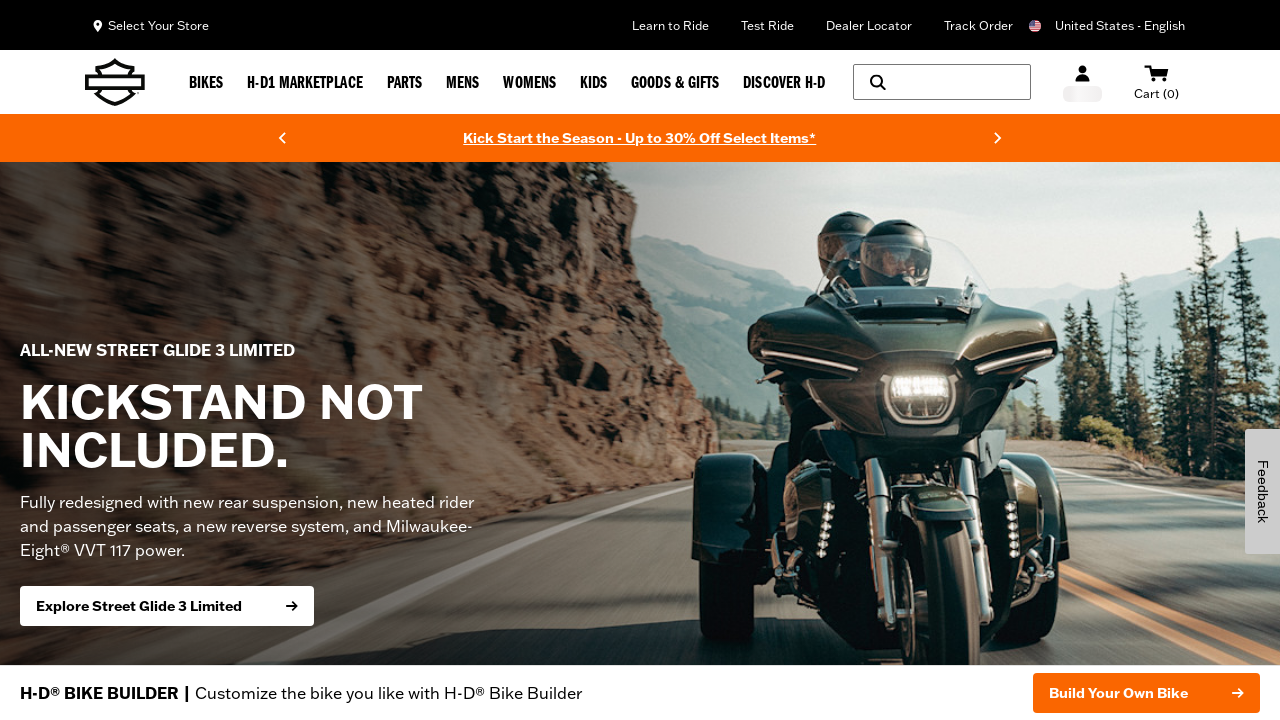